Tests draggable functionality by clicking on the Draggable link and dragging an element to a new position

Starting URL: https://jqueryui.com/

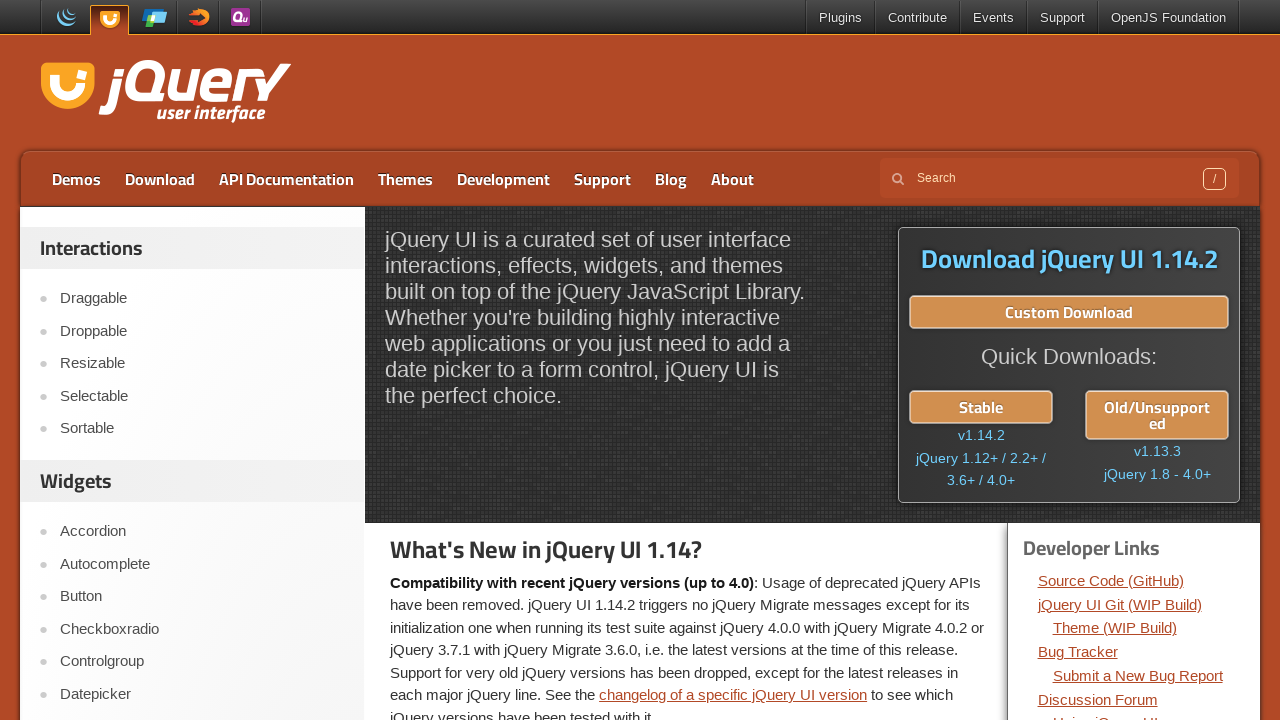

Clicked on the Draggable link at (202, 299) on text=Draggable
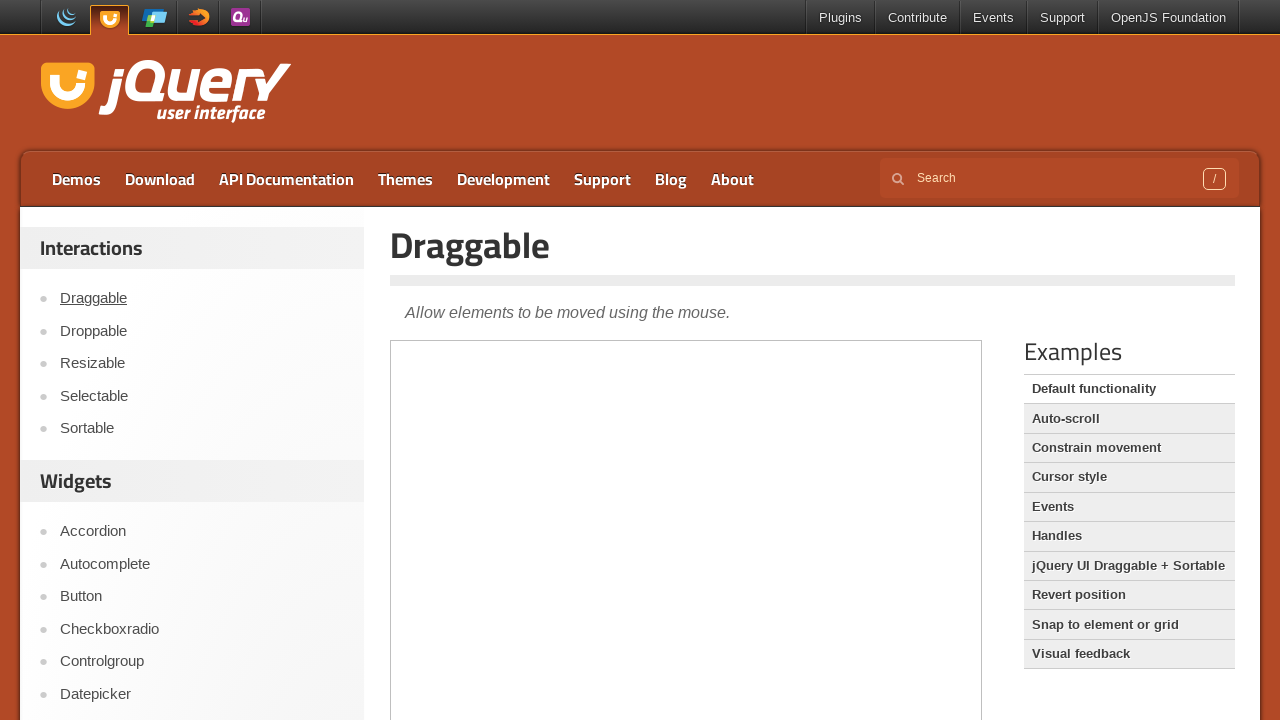

Located the iframe containing the draggable demo
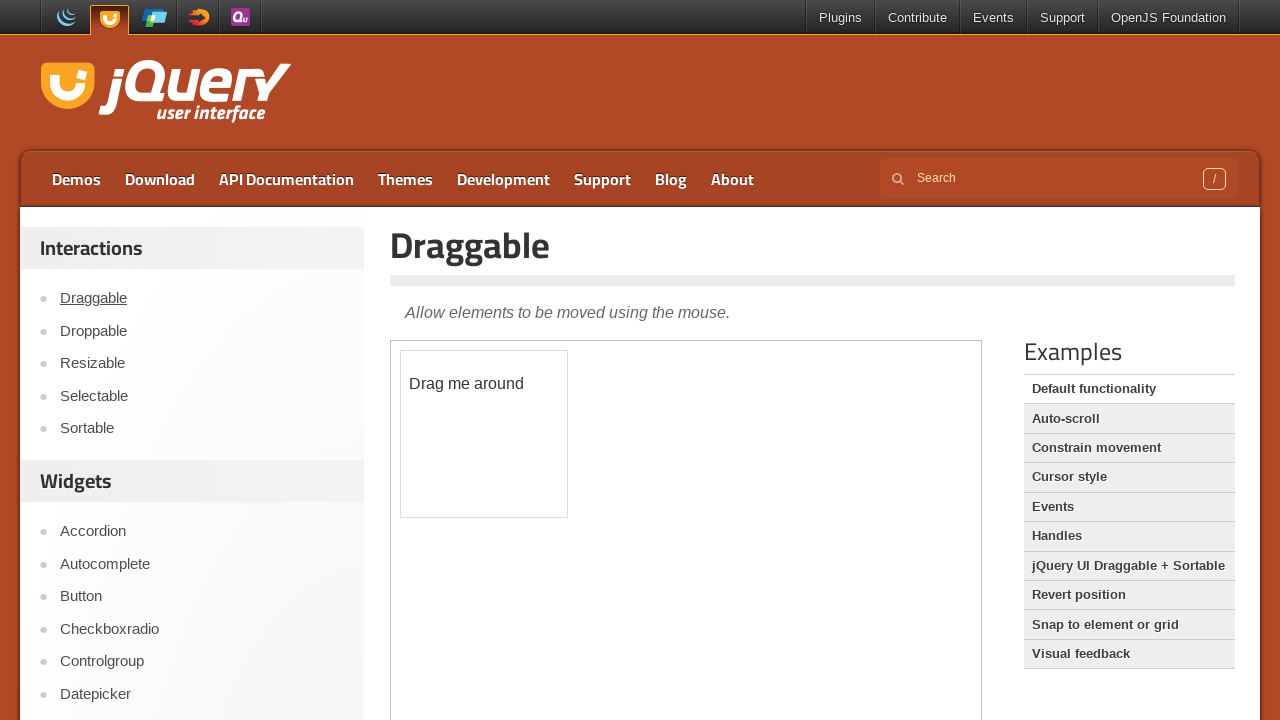

Located the draggable element
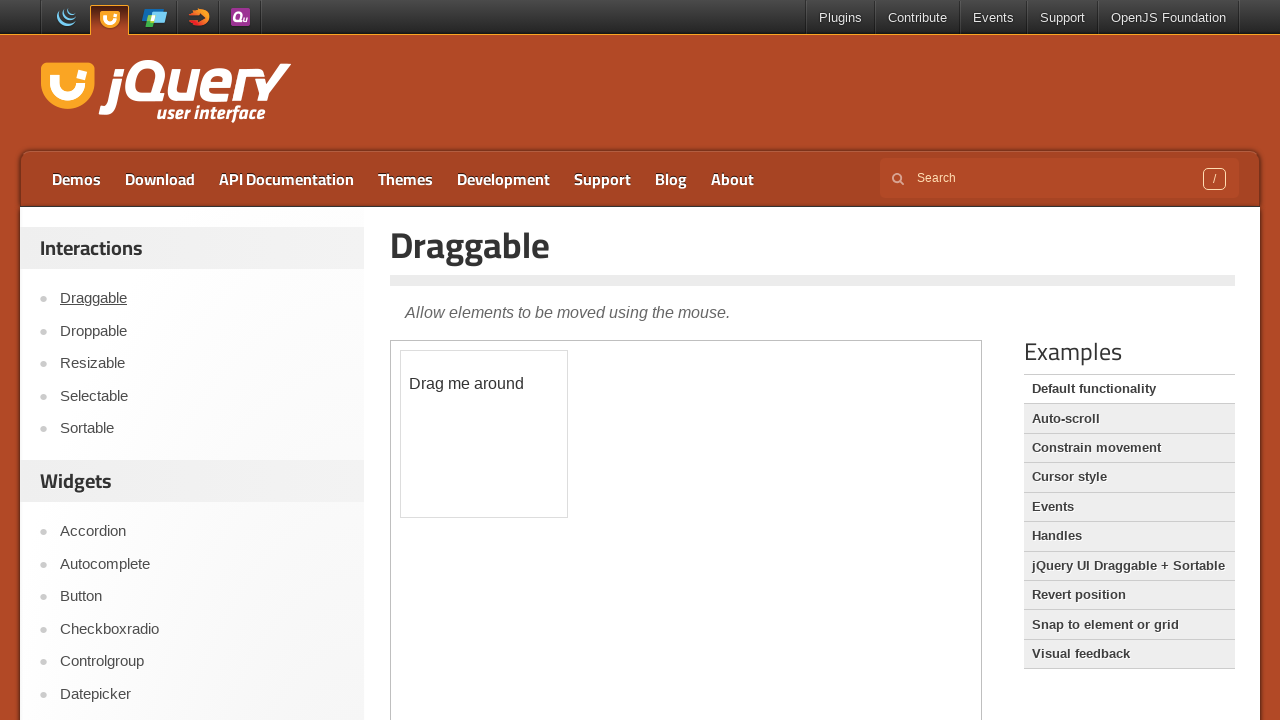

Dragged the element to new position (x: 110, y: 120) at (511, 471)
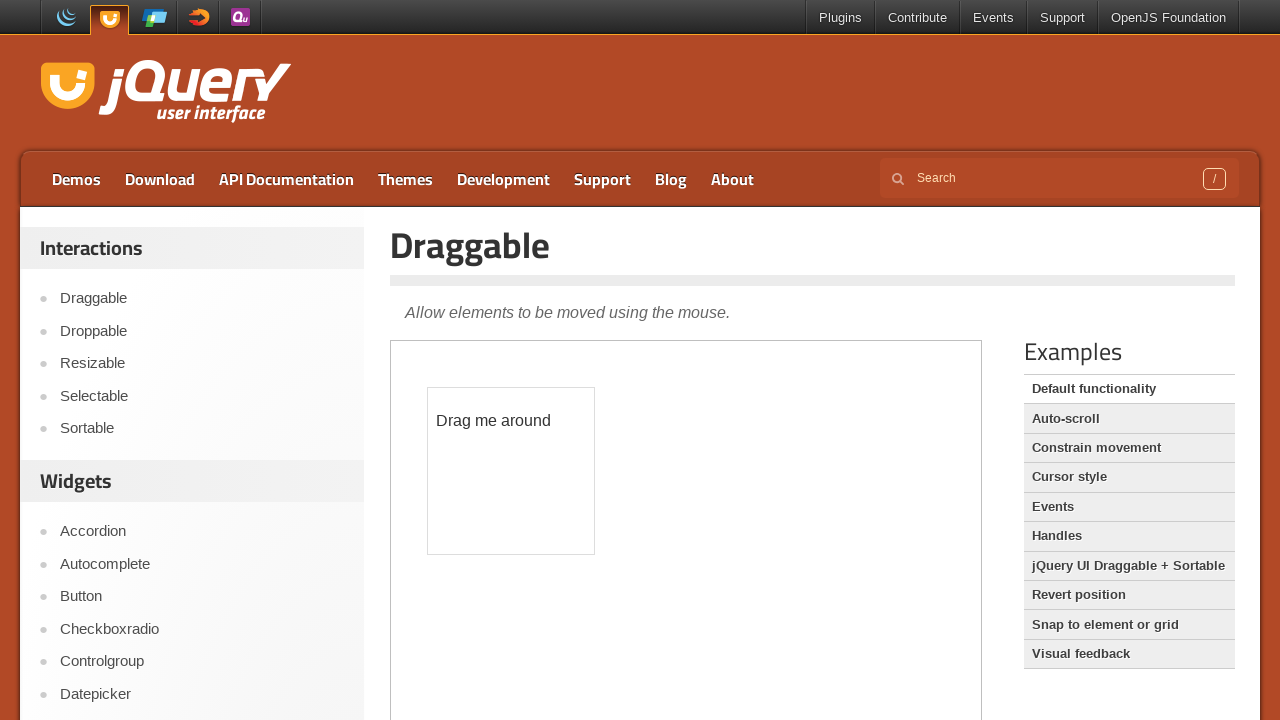

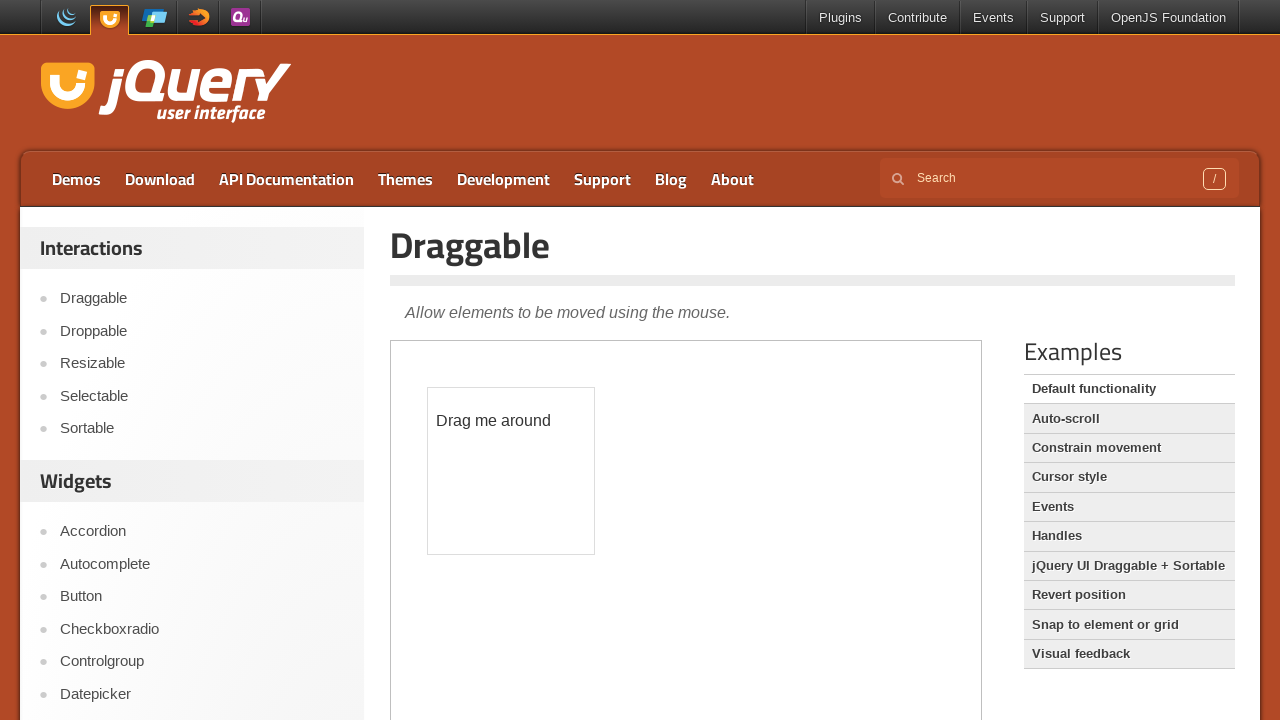